Tests form interaction on theTestingWorld website by filling a username field and performing a select-all keyboard shortcut (Ctrl+A)

Starting URL: http://www.theTestingWorld.com/testings

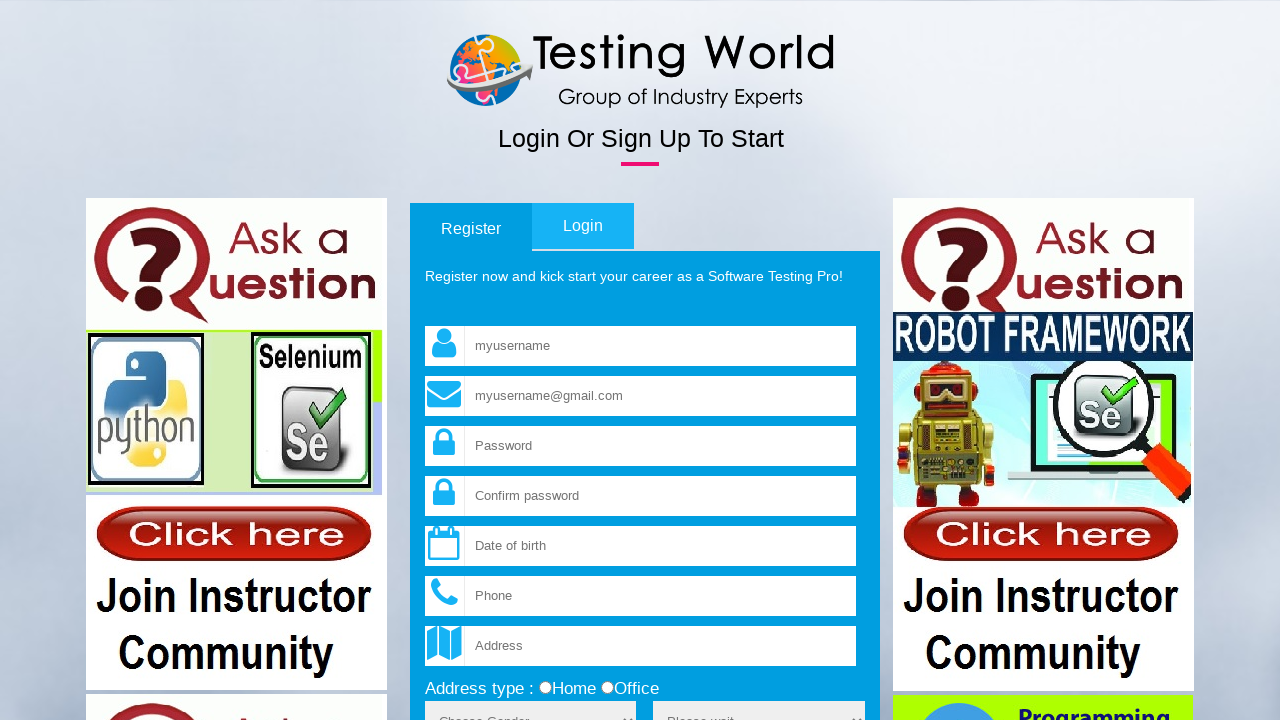

Filled username field with 'sana' on input[name='fld_username']
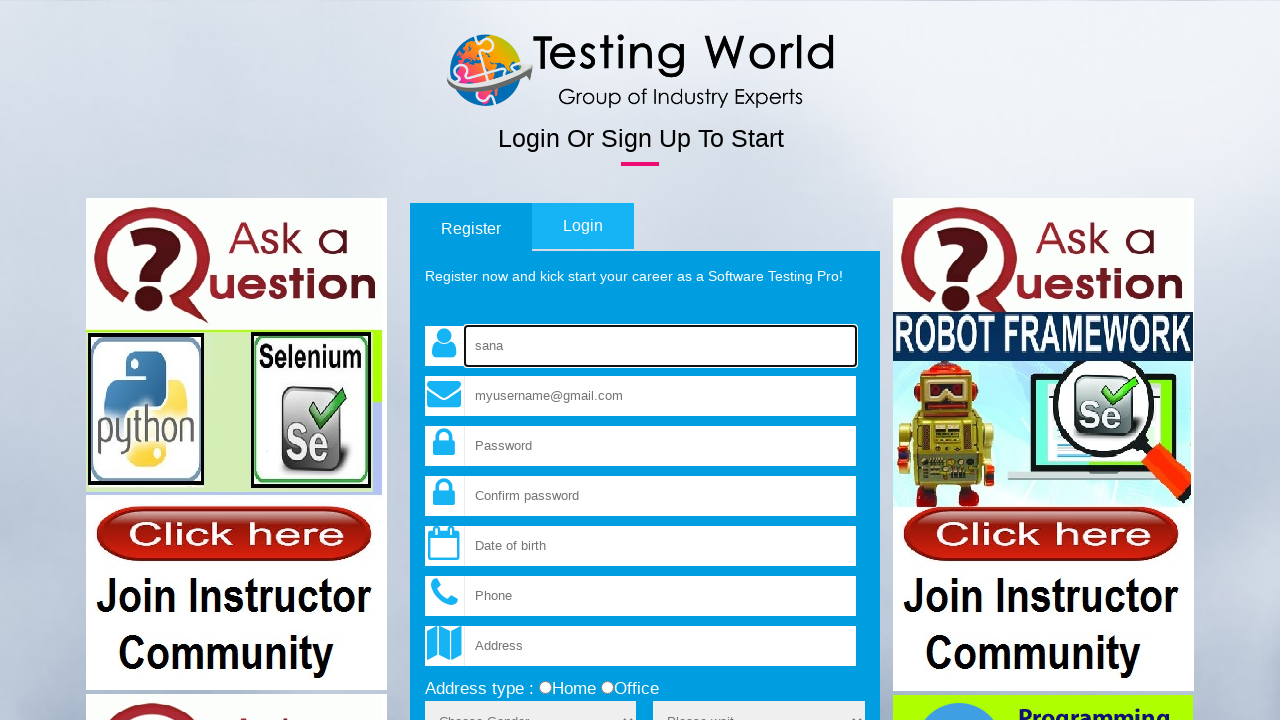

Performed Ctrl+A keyboard shortcut to select all text
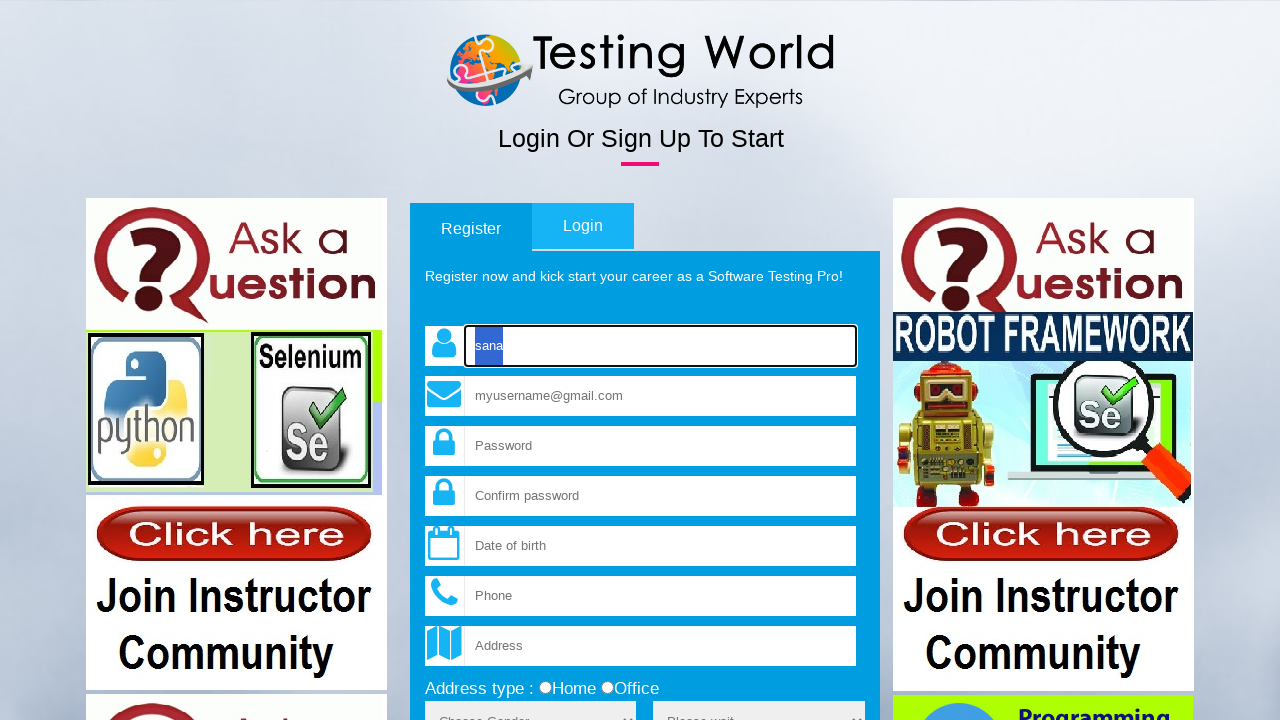

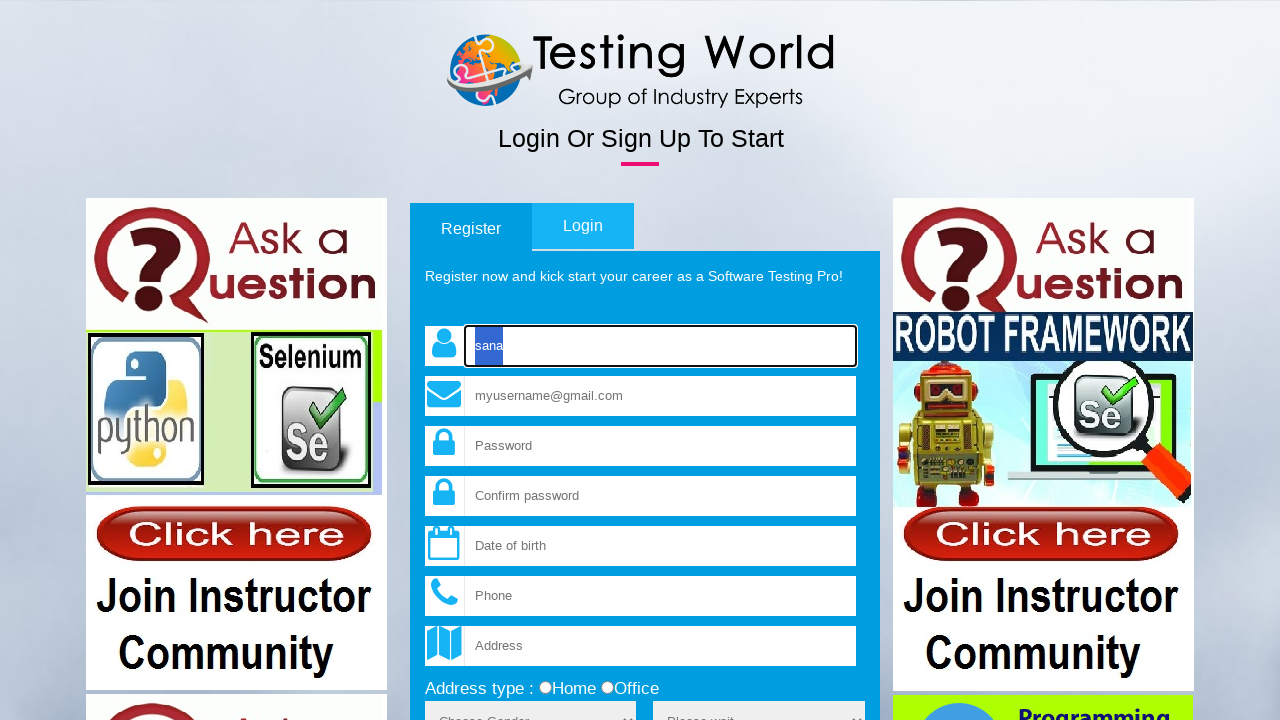